Tests various form elements on a test automation practice site including filling text fields (name, email, phone, textarea), selecting radio buttons, checking checkboxes, and selecting dropdown options using different XPath locator strategies.

Starting URL: https://testautomationpractice.blogspot.com/

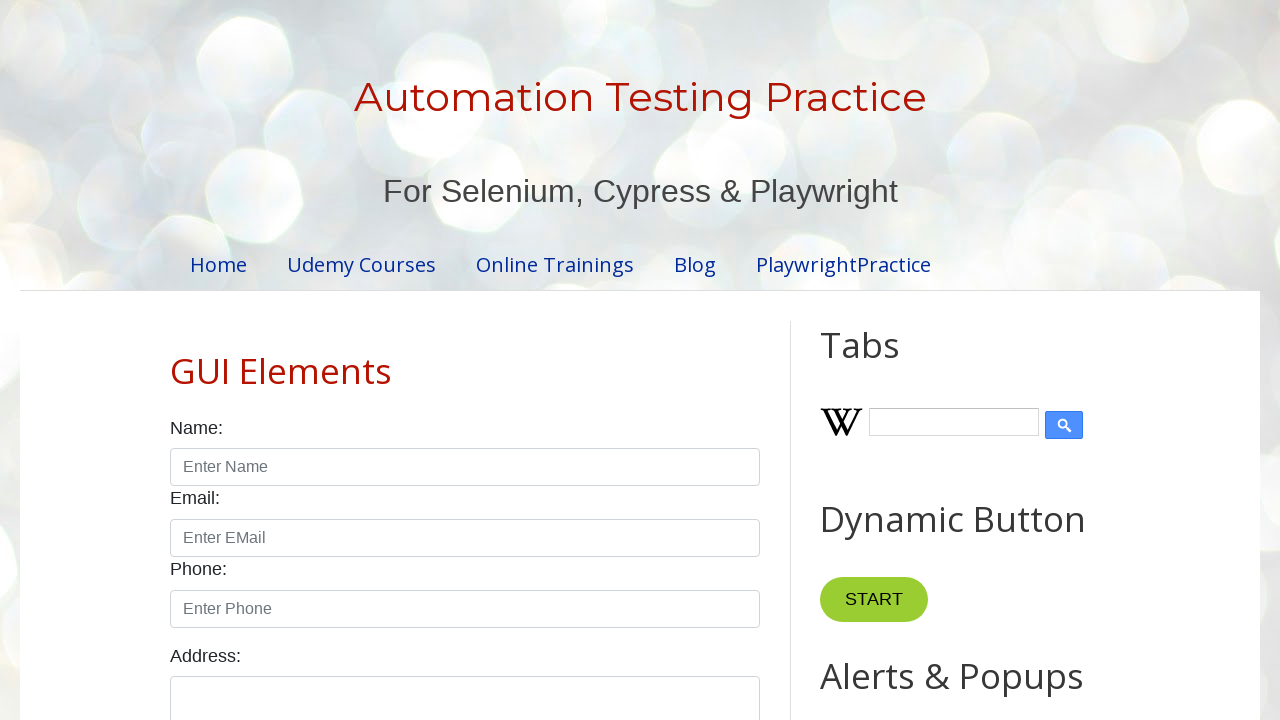

Filled name field with 'Akhilesh' on input#name
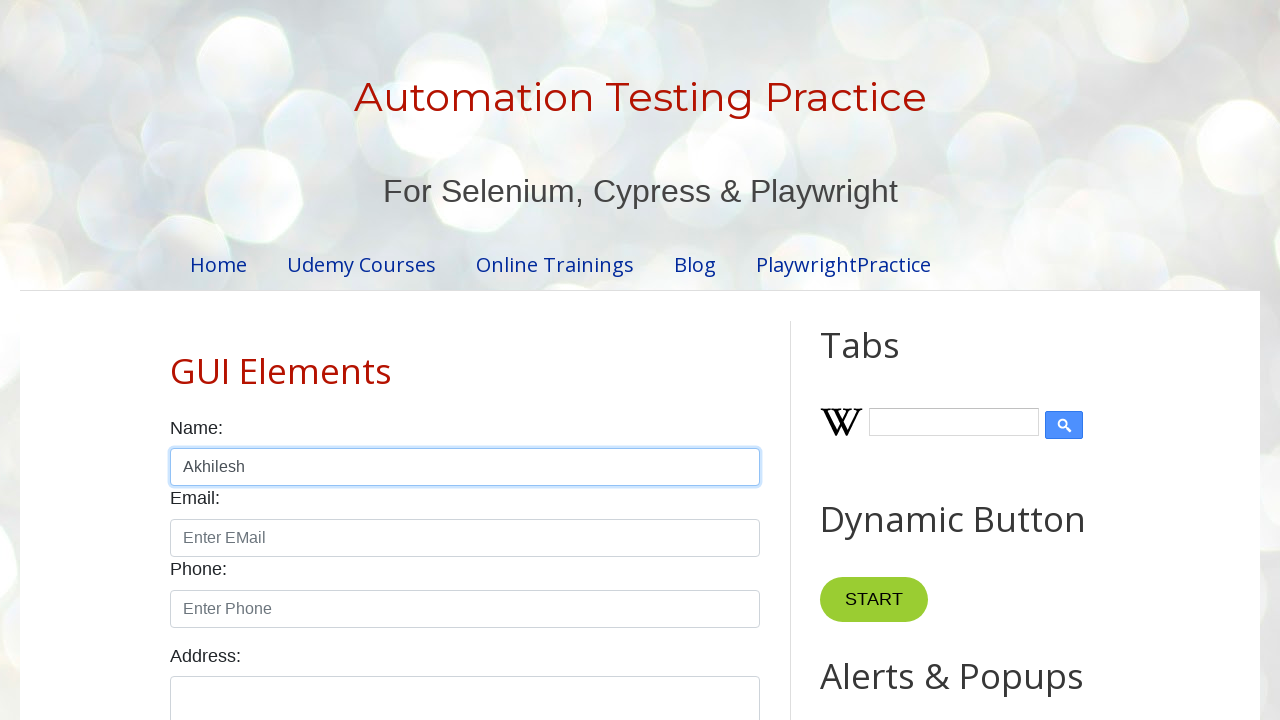

Filled email field with 'akhipenjarla@gmail.com' on input#email[placeholder='Enter EMail']
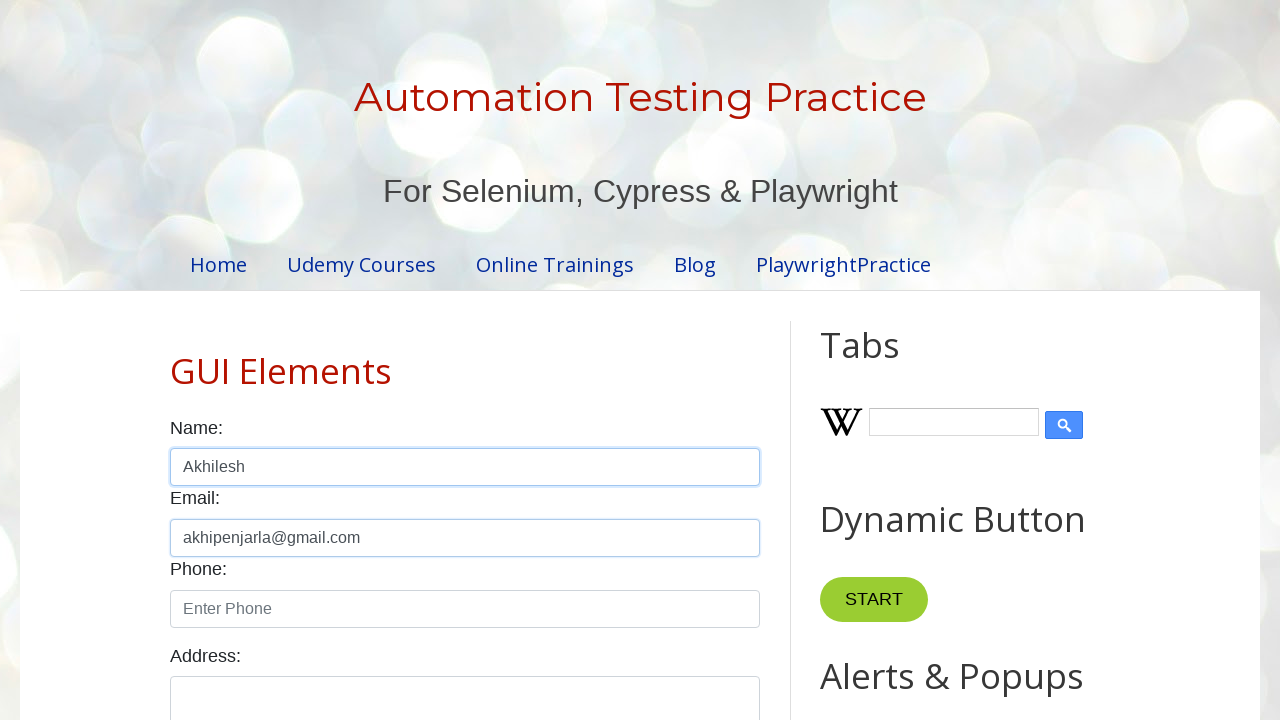

Filled phone field with '9110366104' on input#phone
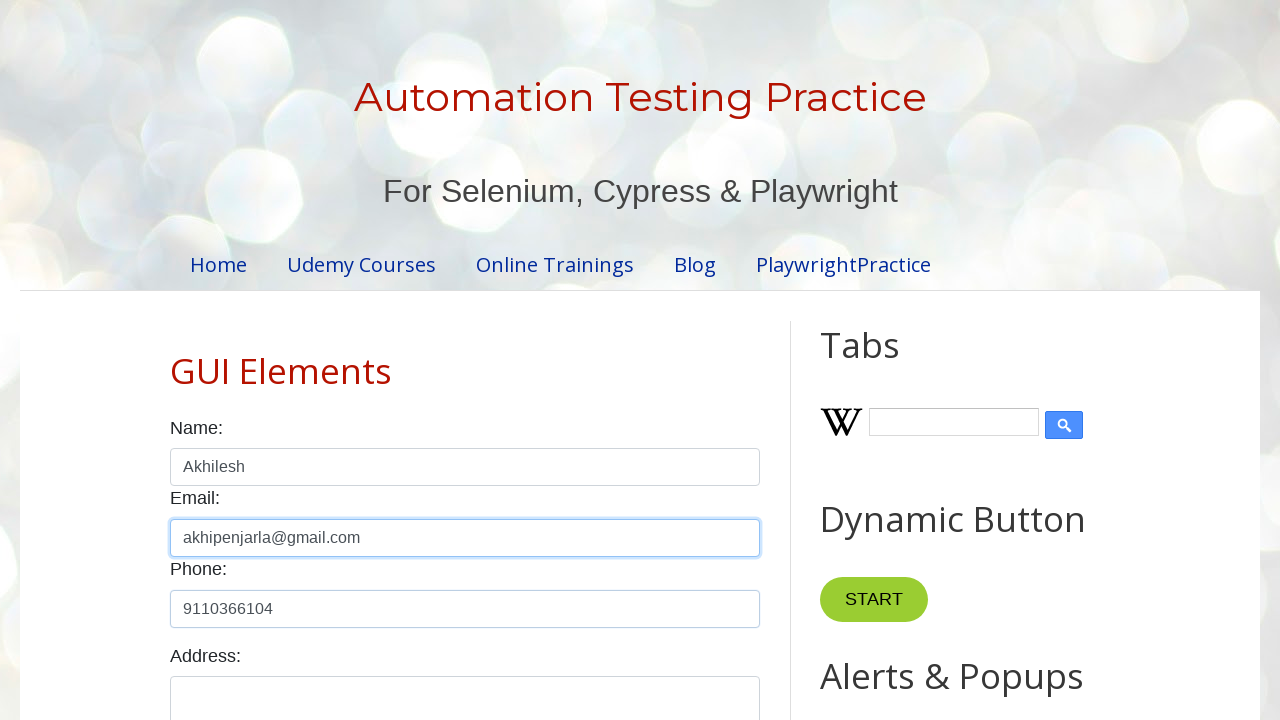

Filled address textarea with 'Rajanna Sircilla' on textarea#textarea
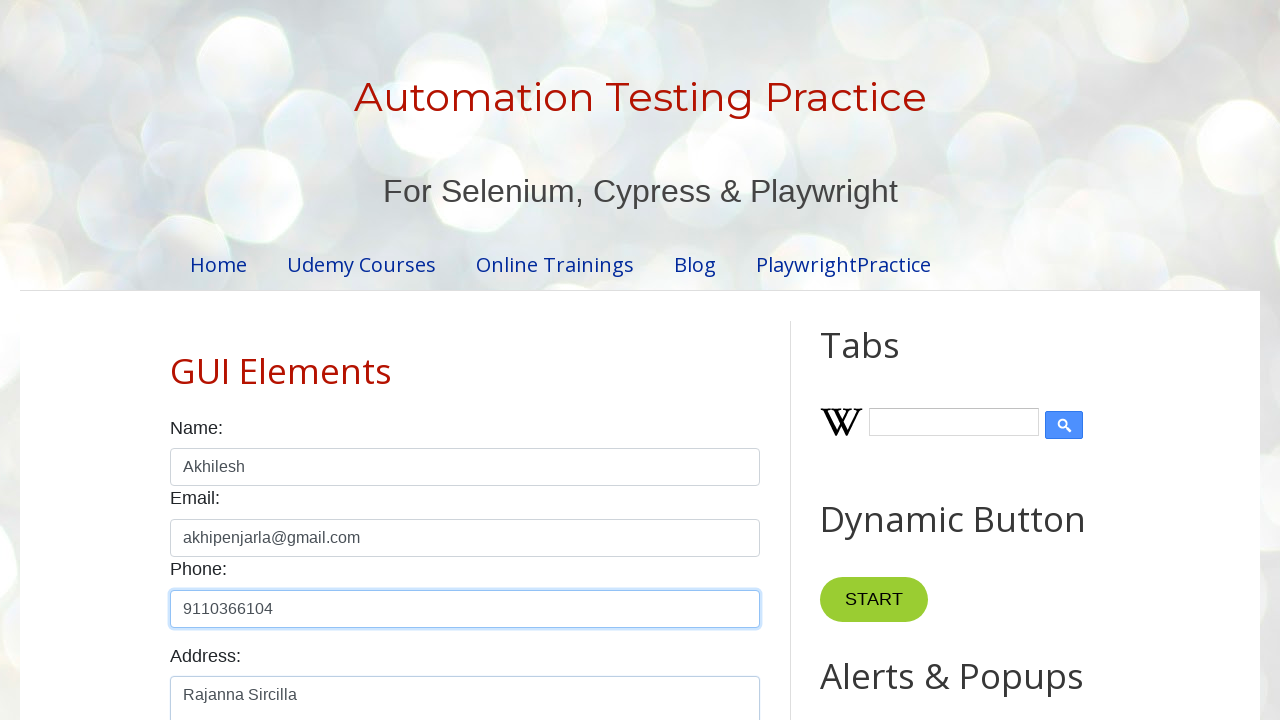

Selected 'Male' radio button at (208, 360) on label:text('Male')
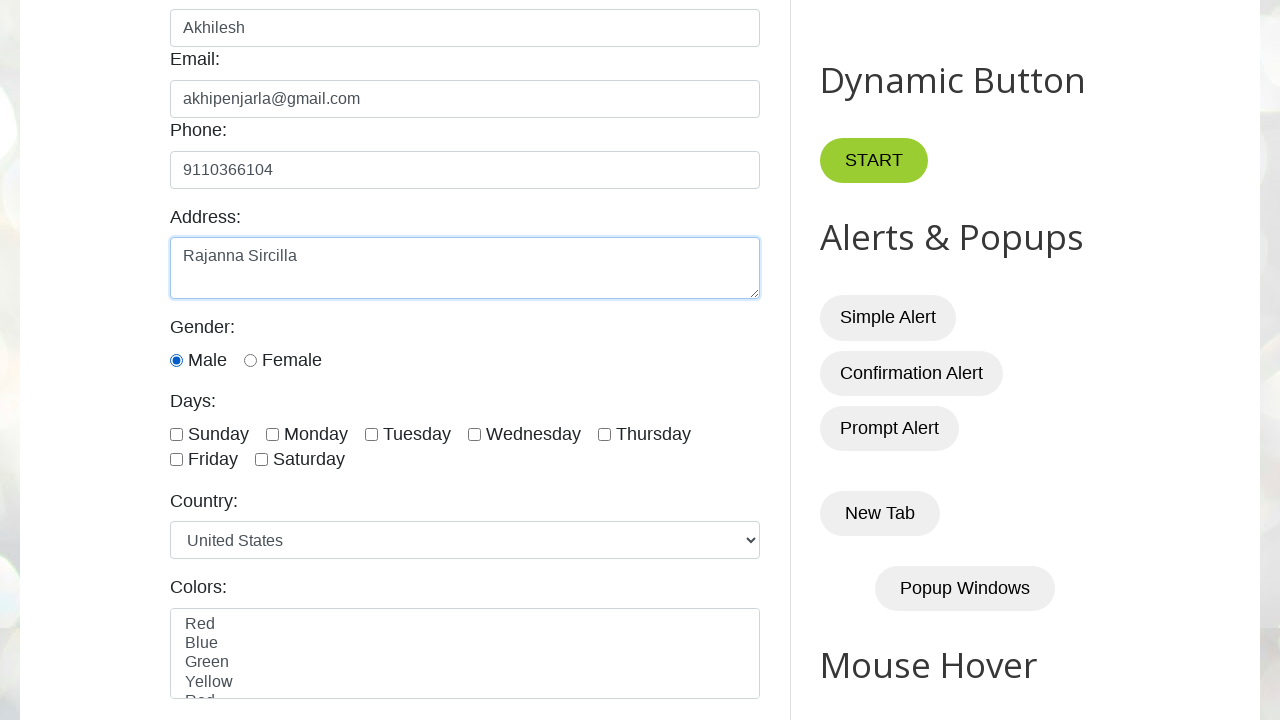

Checked 'Sunday' checkbox at (176, 434) on input#sunday
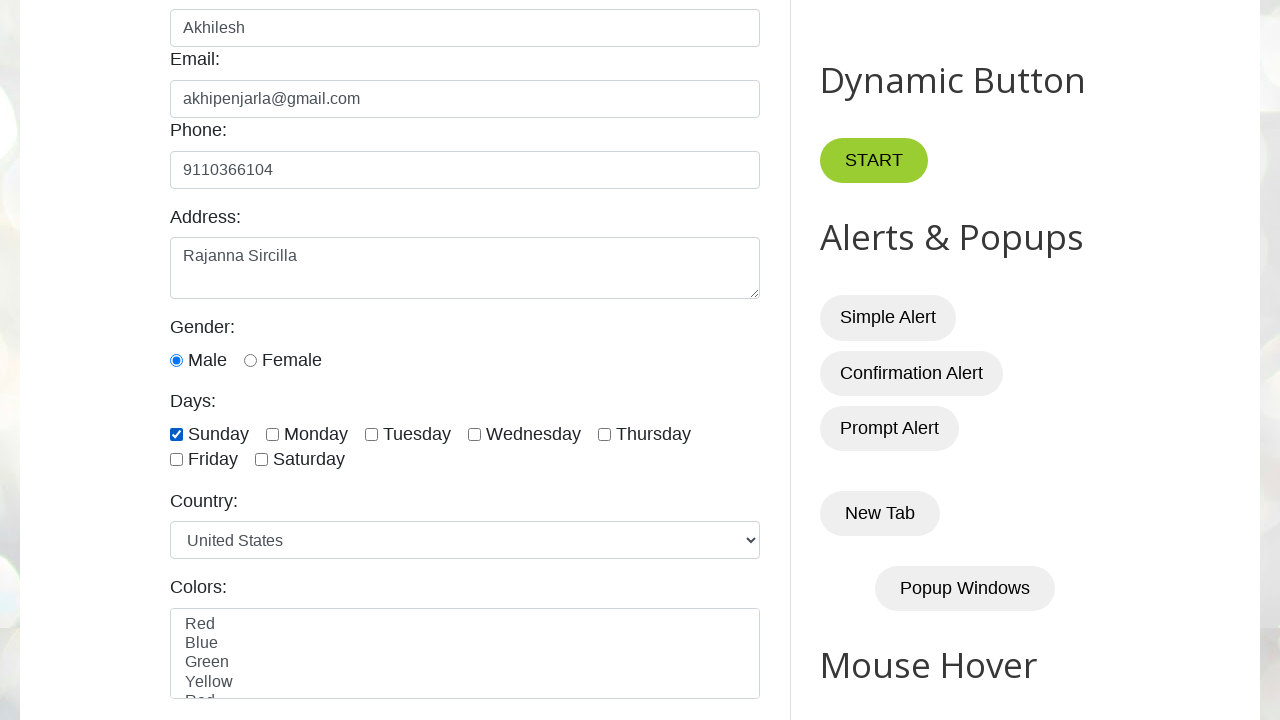

Selected 'Canada' from country dropdown (index 1) on select#country
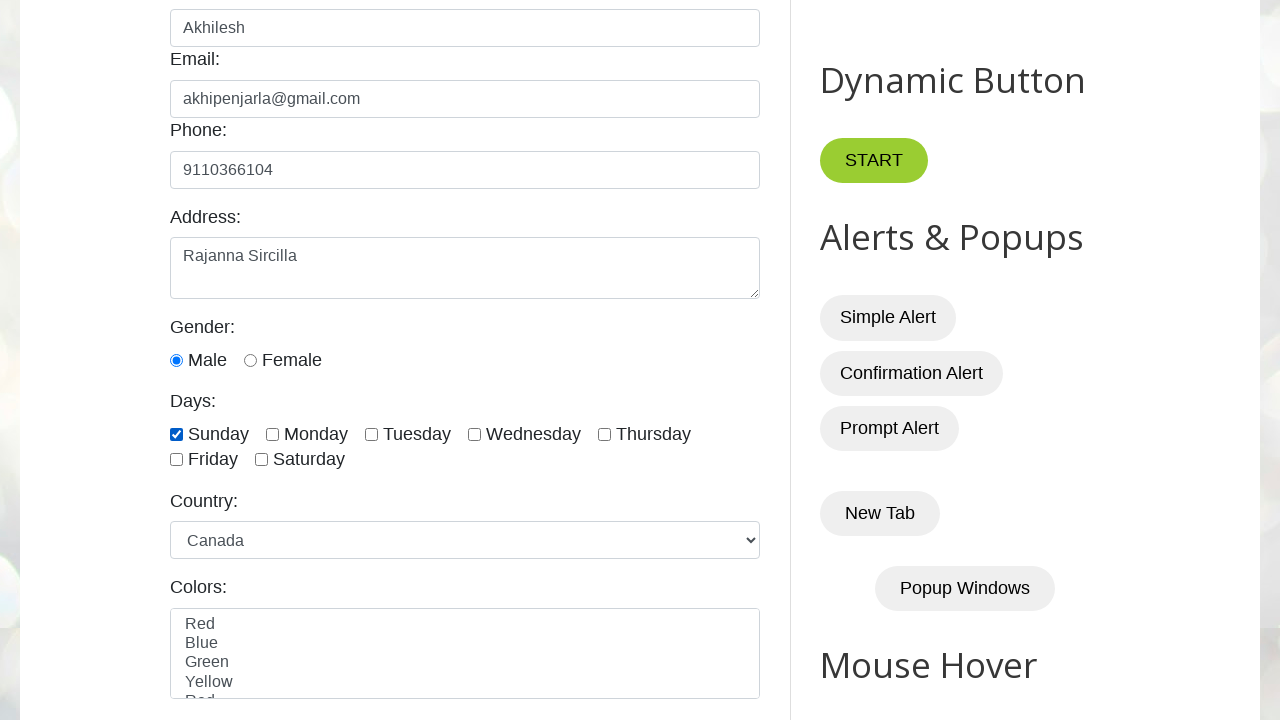

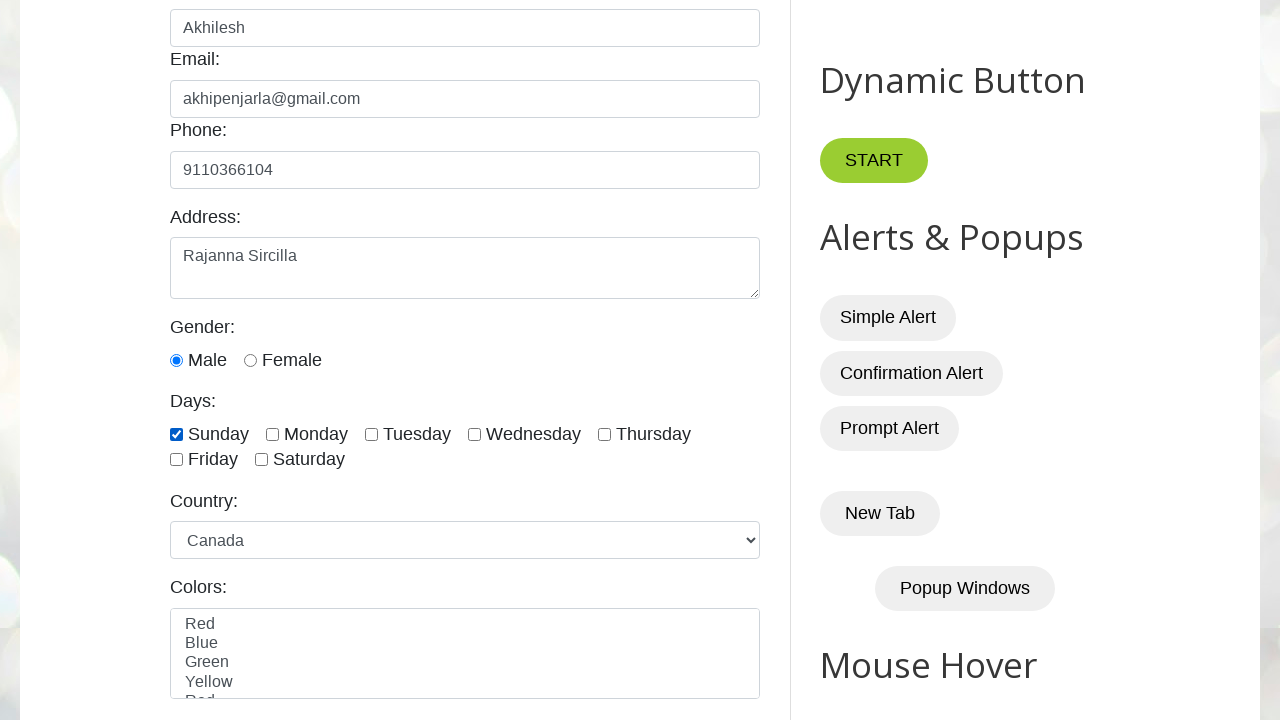